Tests the Checkboxes page by navigating from home page and clicking each checkbox to check them

Starting URL: https://the-internet.herokuapp.com/

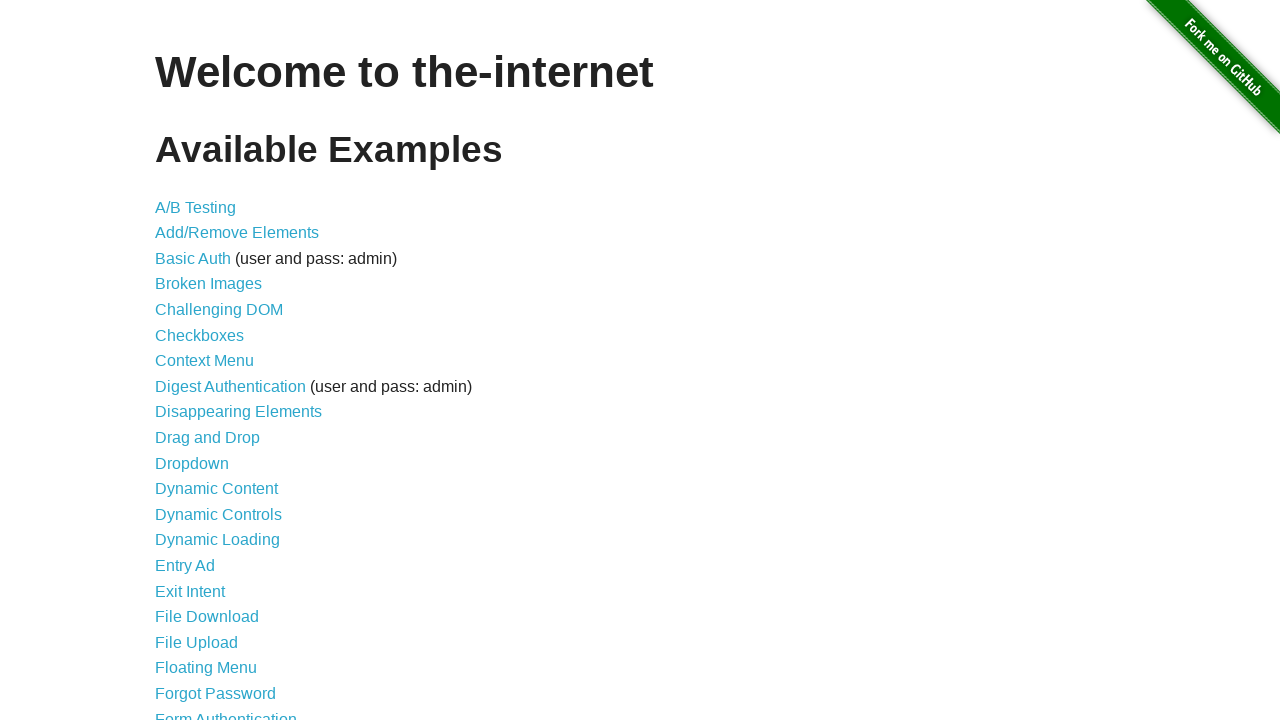

Waited for page to load - navigation menu visible
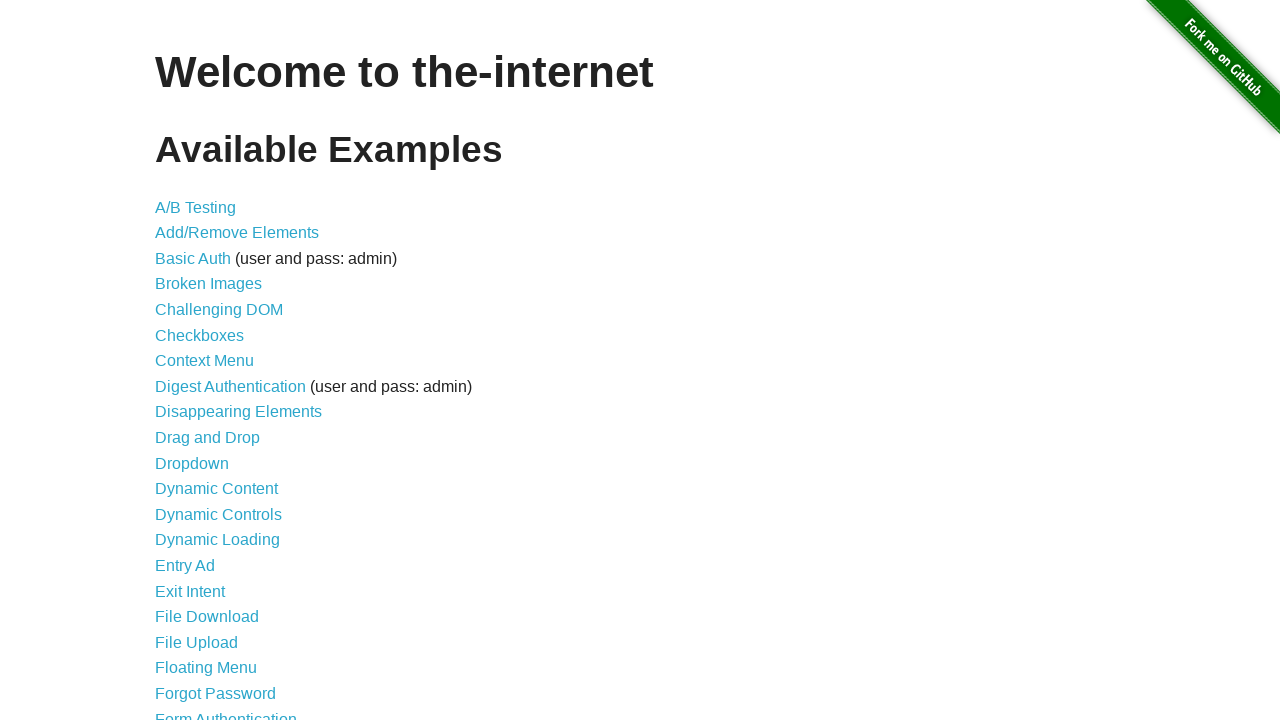

Located Checkboxes link
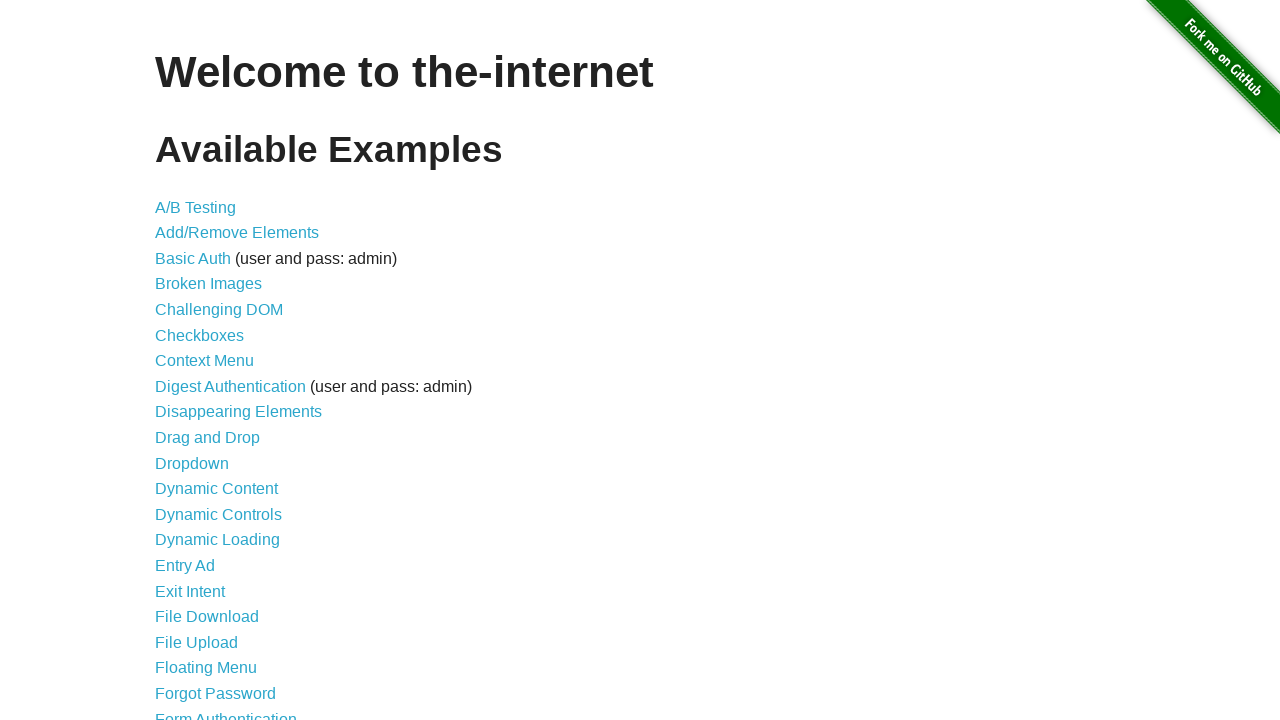

Scrolled Checkboxes link into view
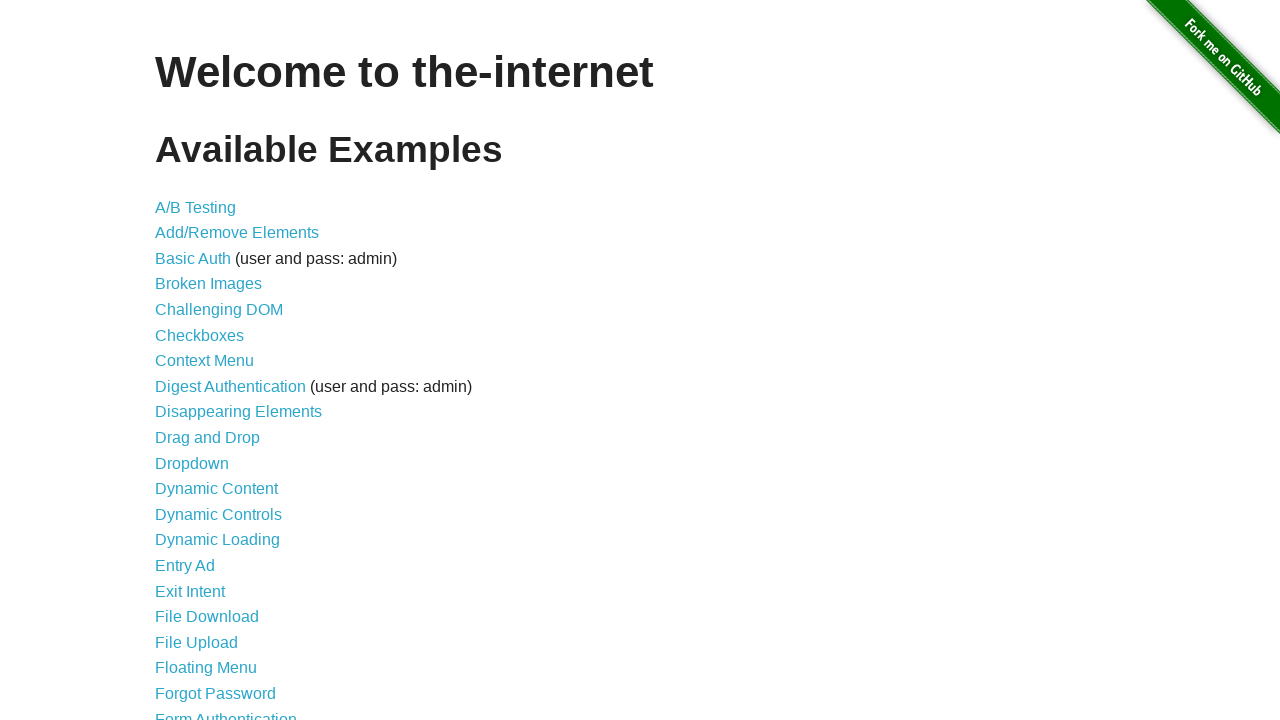

Clicked Checkboxes link to navigate at (200, 335) on internal:role=link[name="Checkboxes"i]
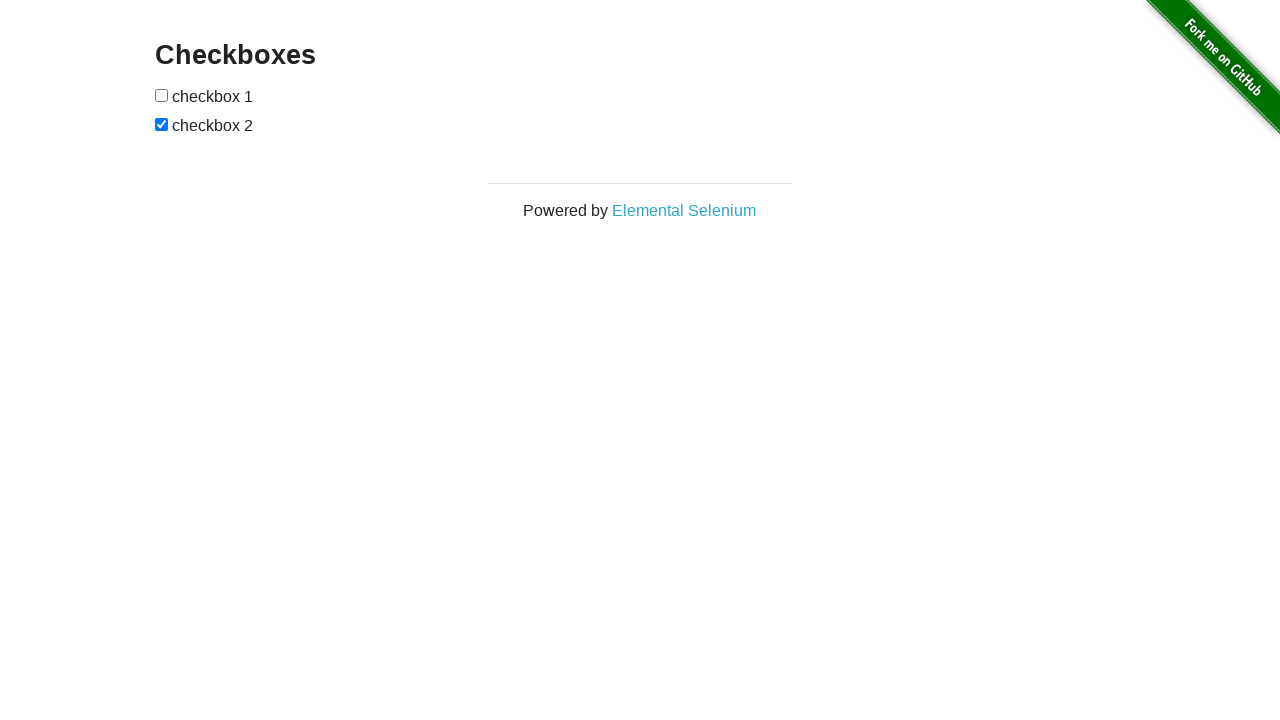

Checkboxes page loaded successfully
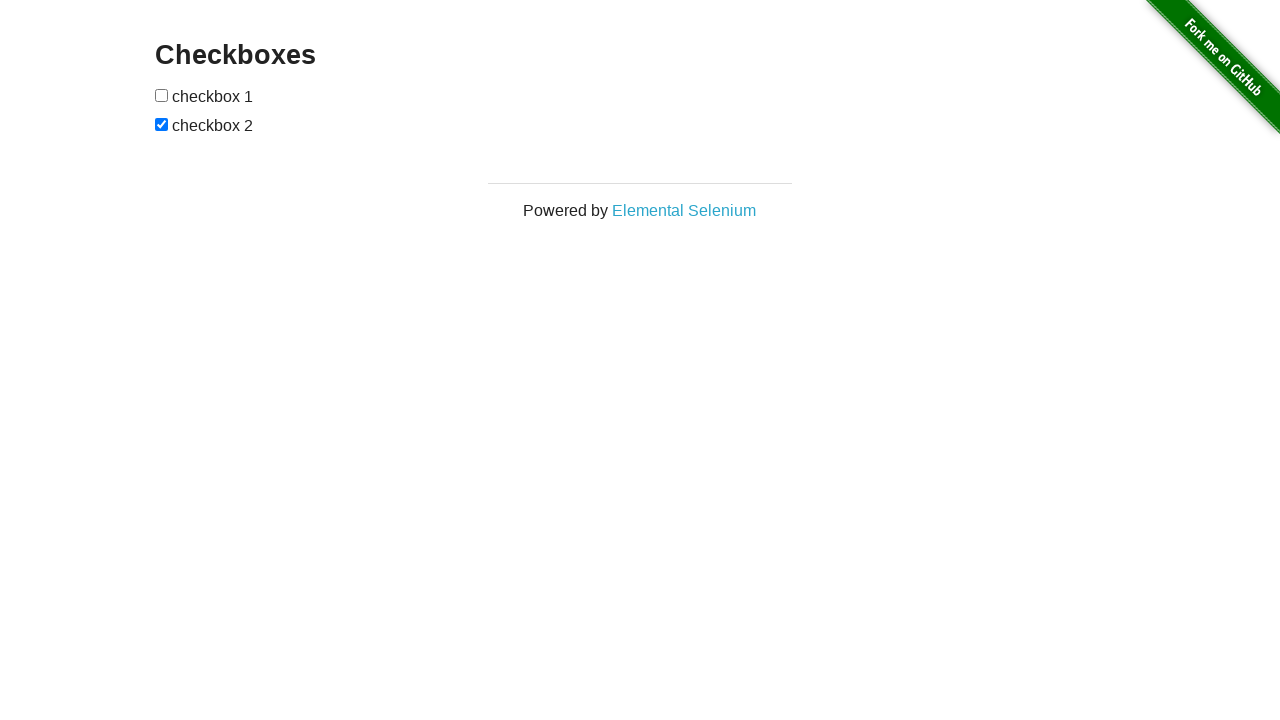

Located all checkbox elements
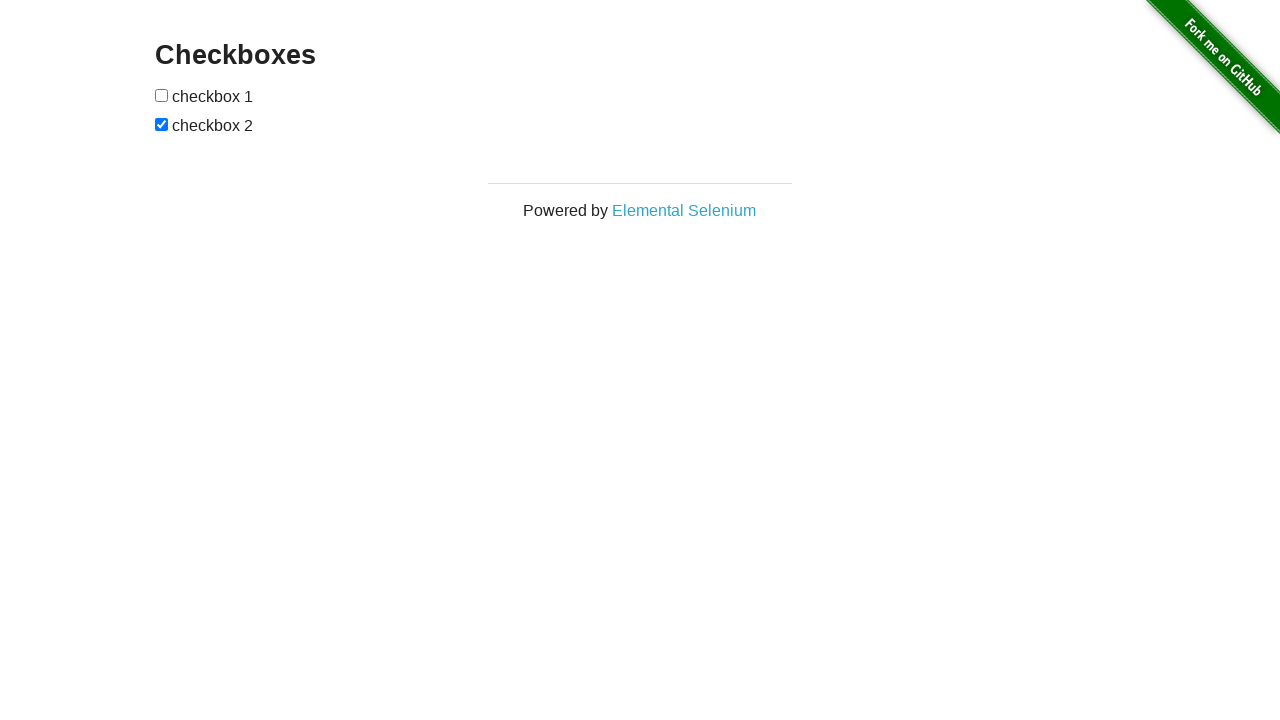

Found 2 checkboxes on the page
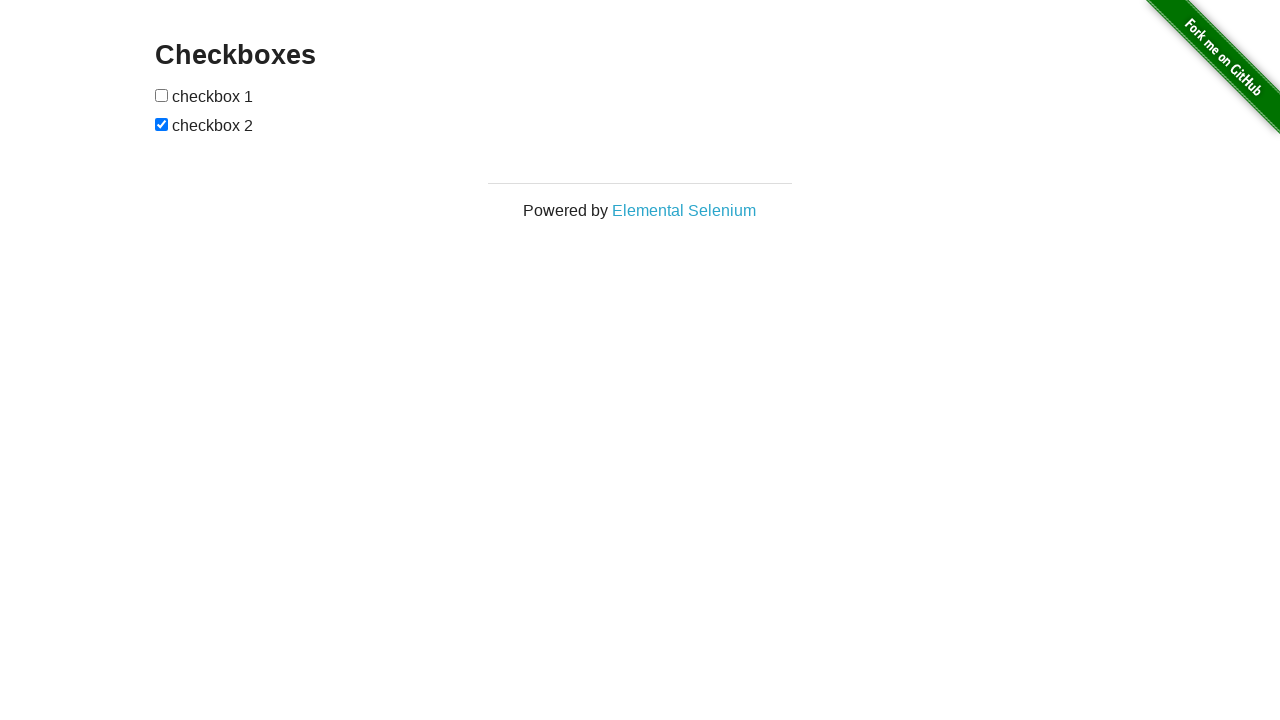

Checkbox 1 is visible and ready
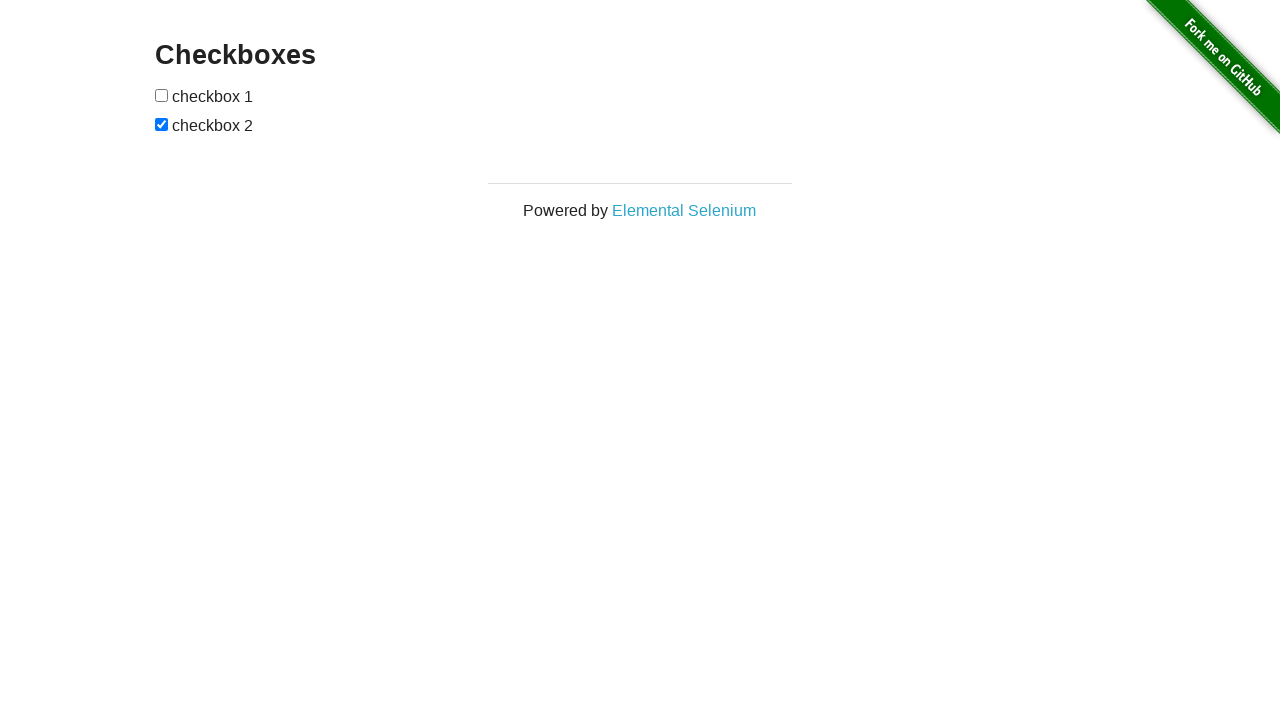

Clicked checkbox 1 to check it at (162, 95) on input[type="checkbox"] >> nth=0
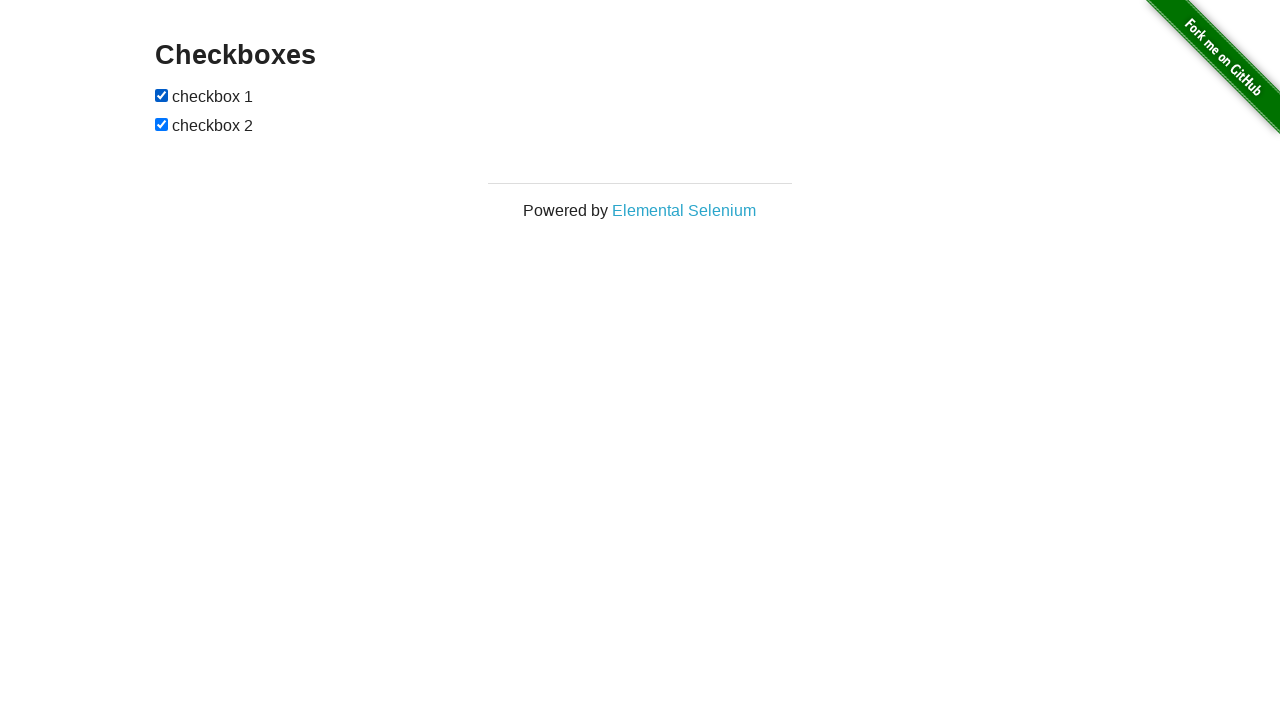

Checkbox 2 is visible and ready
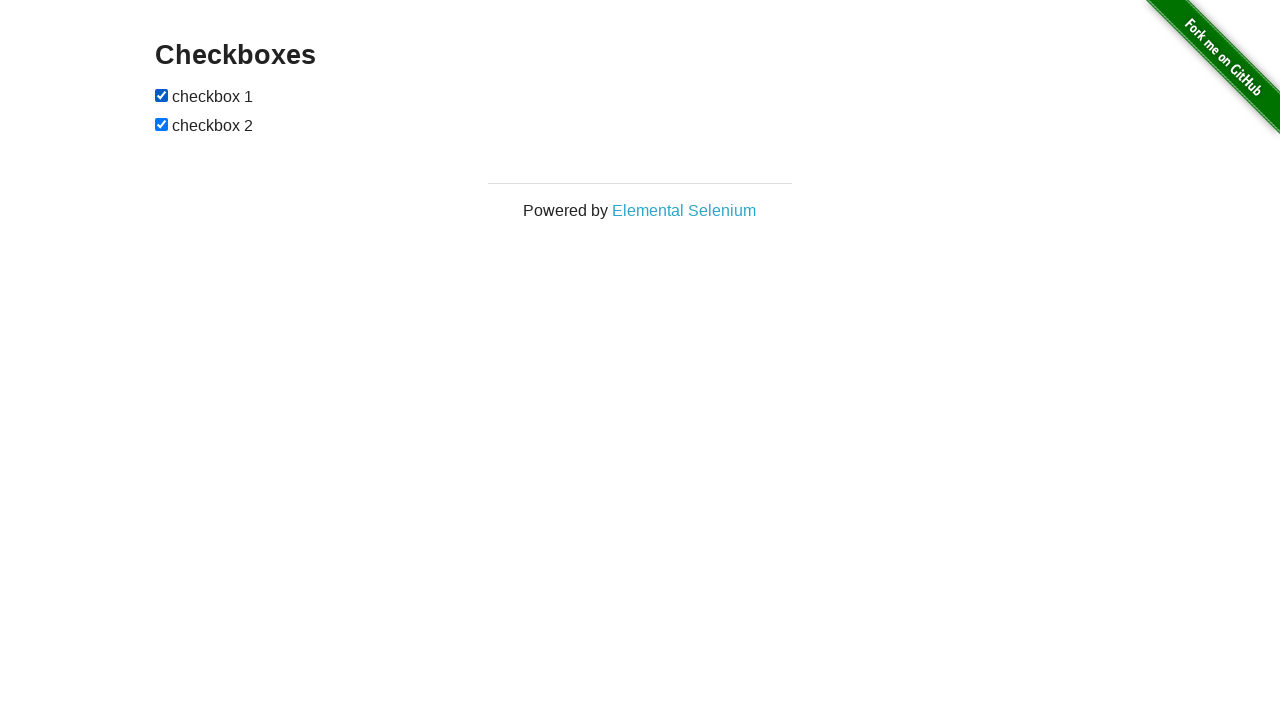

Checkbox 2 was already checked
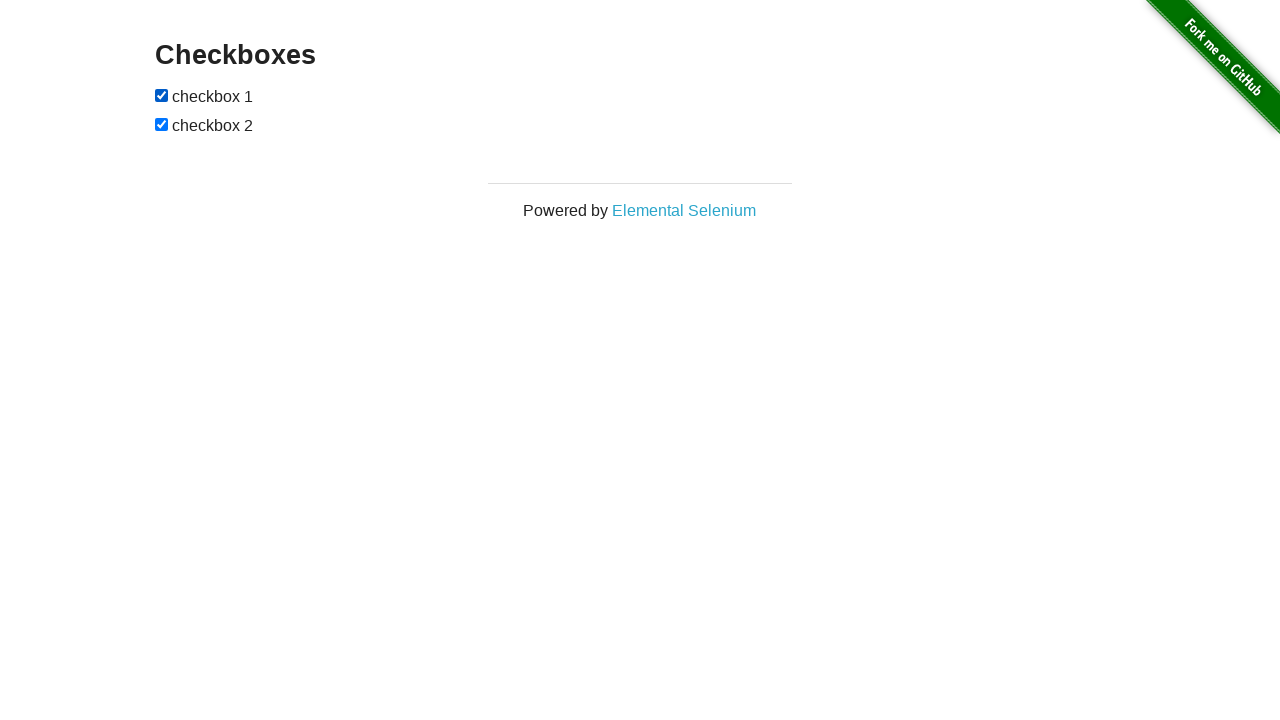

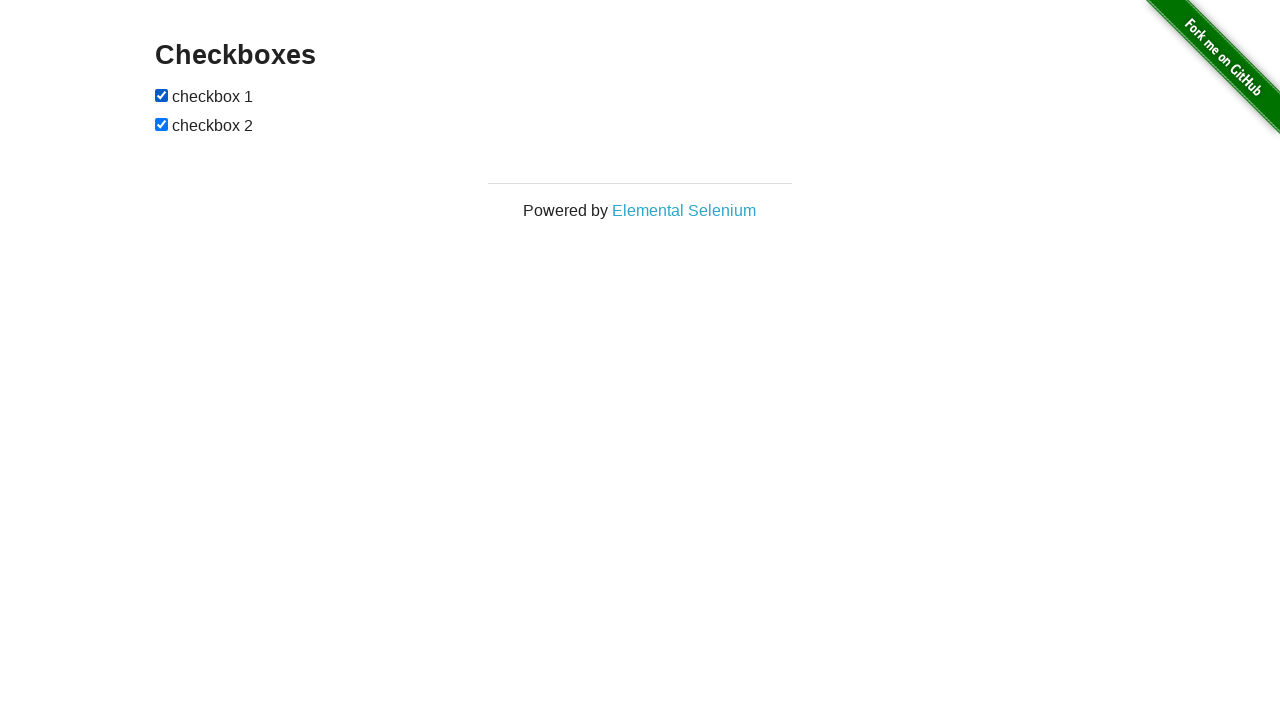